Tests filtering to display all todo items after viewing filtered views

Starting URL: https://demo.playwright.dev/todomvc

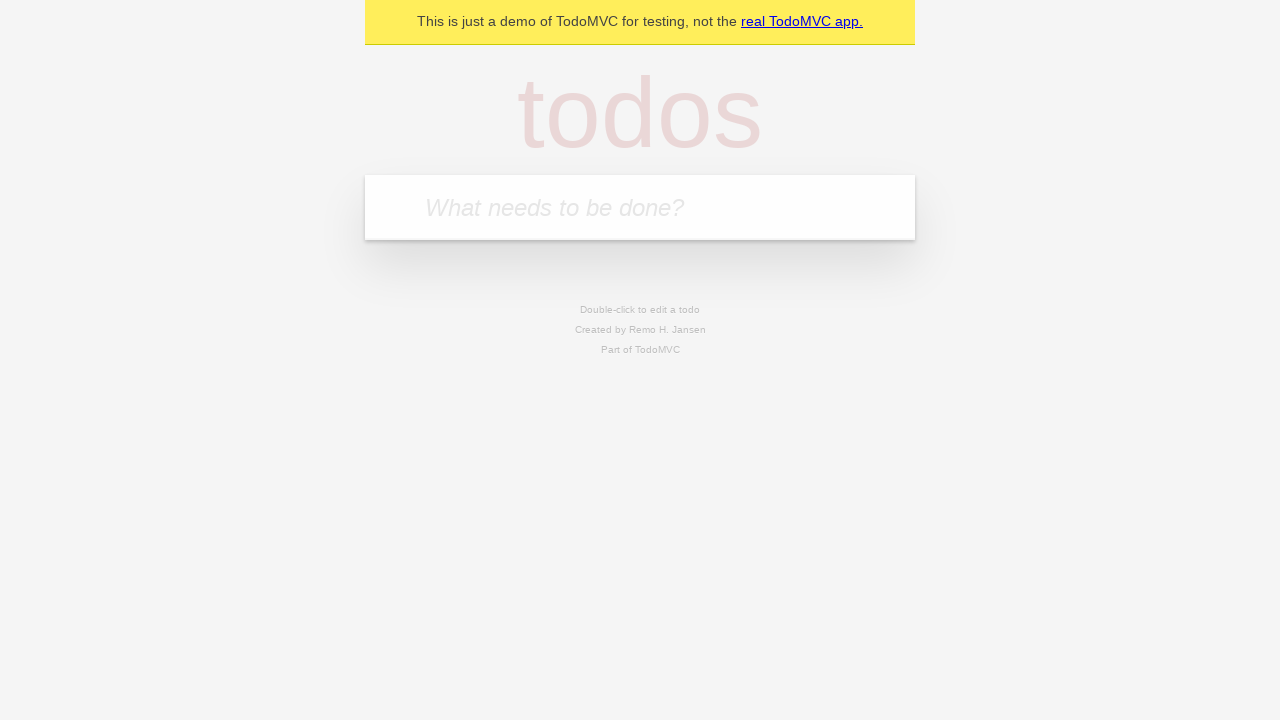

Filled todo input with 'buy some cheese' on internal:attr=[placeholder="What needs to be done?"i]
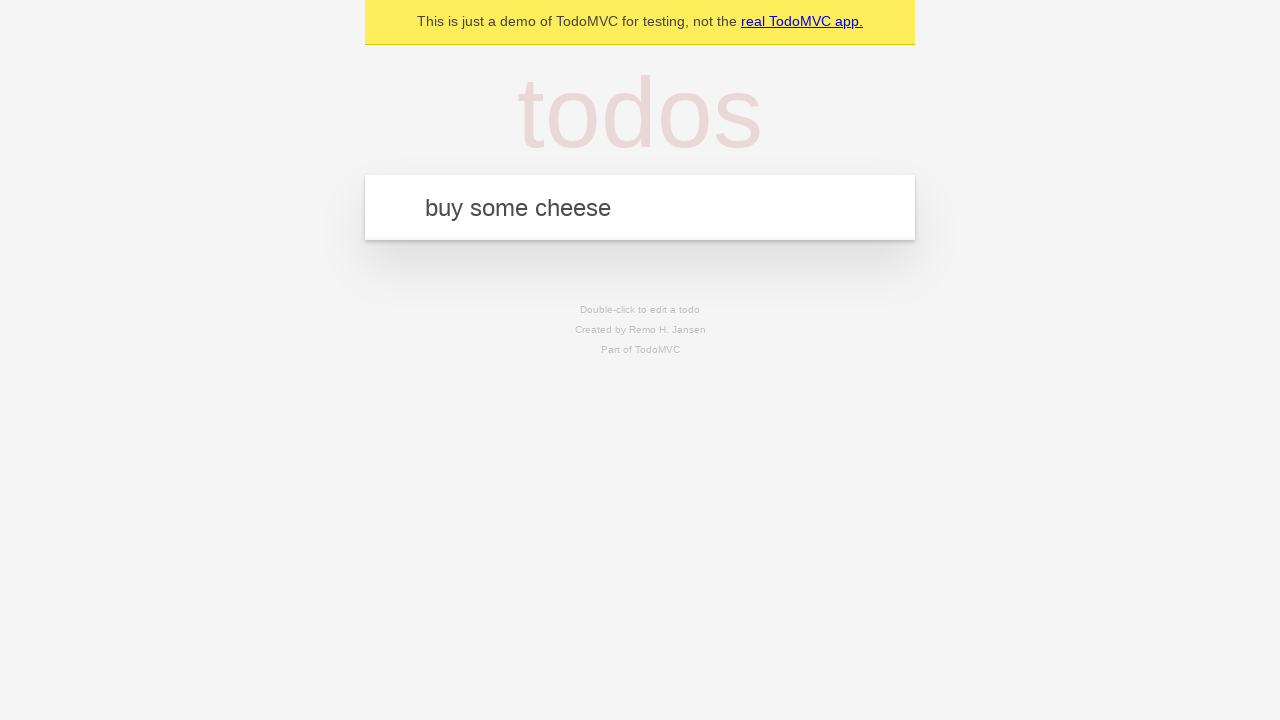

Pressed Enter to create first todo item on internal:attr=[placeholder="What needs to be done?"i]
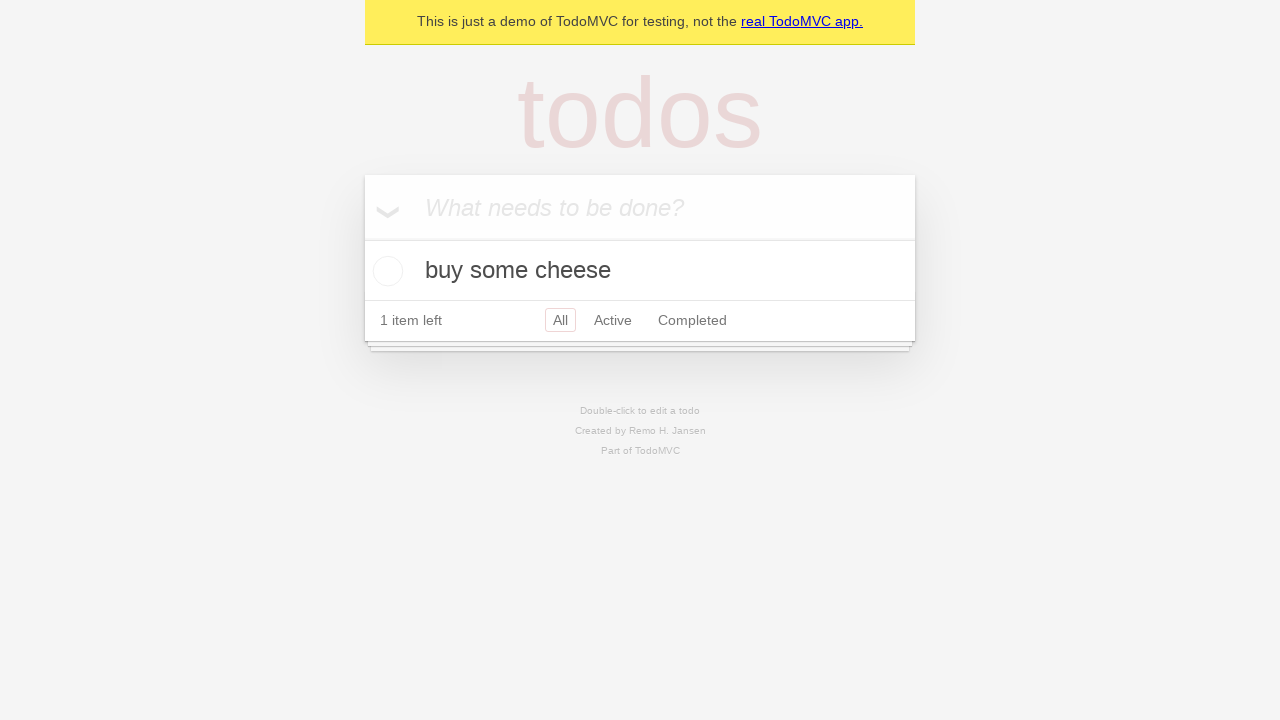

Filled todo input with 'feed the cat' on internal:attr=[placeholder="What needs to be done?"i]
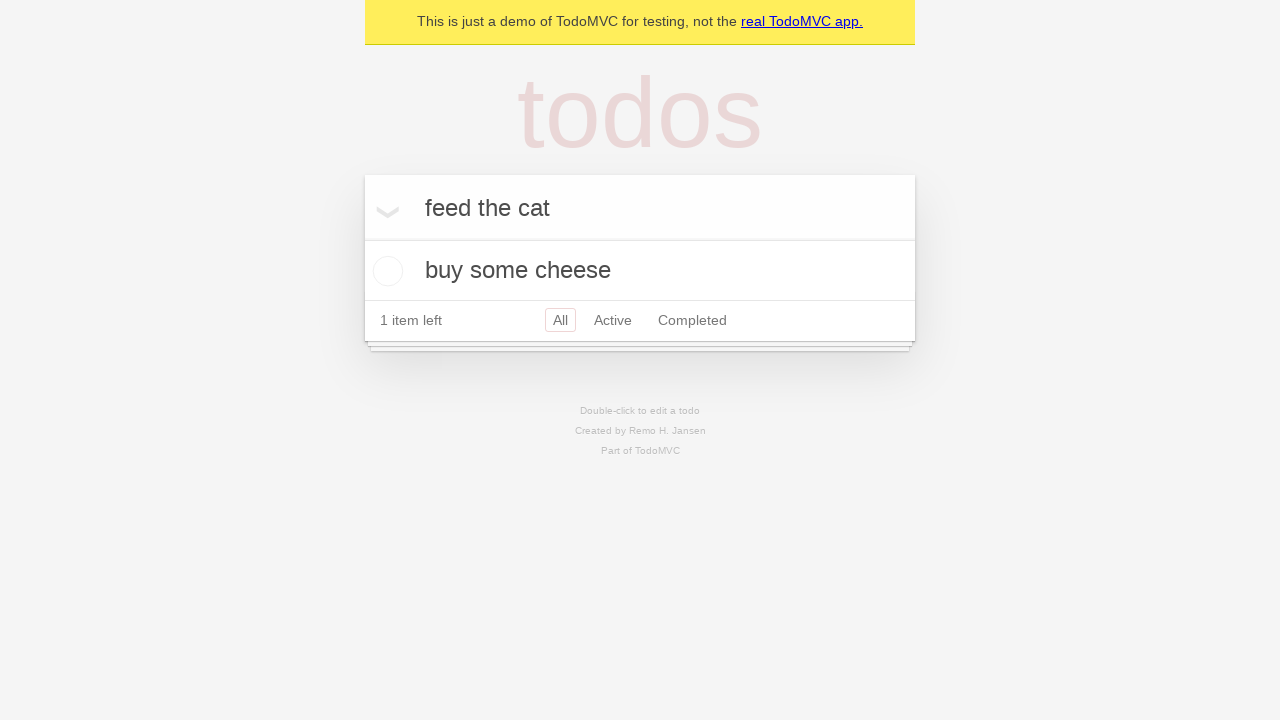

Pressed Enter to create second todo item on internal:attr=[placeholder="What needs to be done?"i]
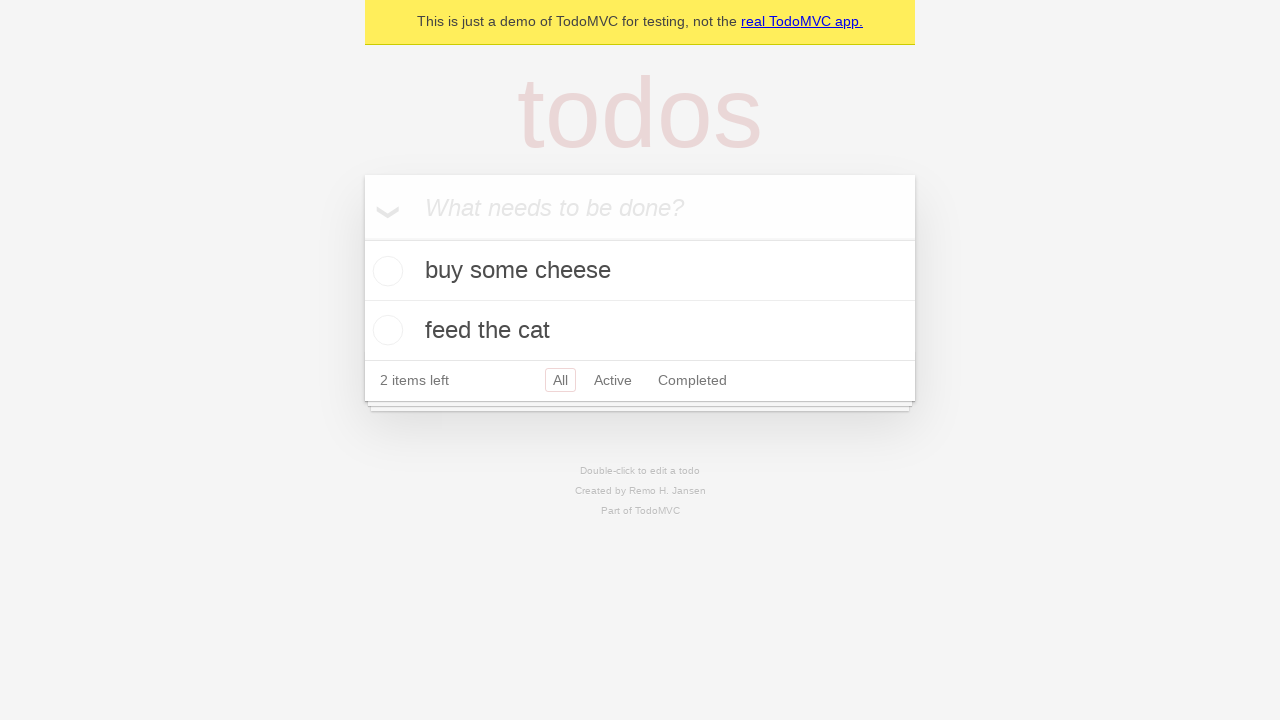

Filled todo input with 'book a doctors appointment' on internal:attr=[placeholder="What needs to be done?"i]
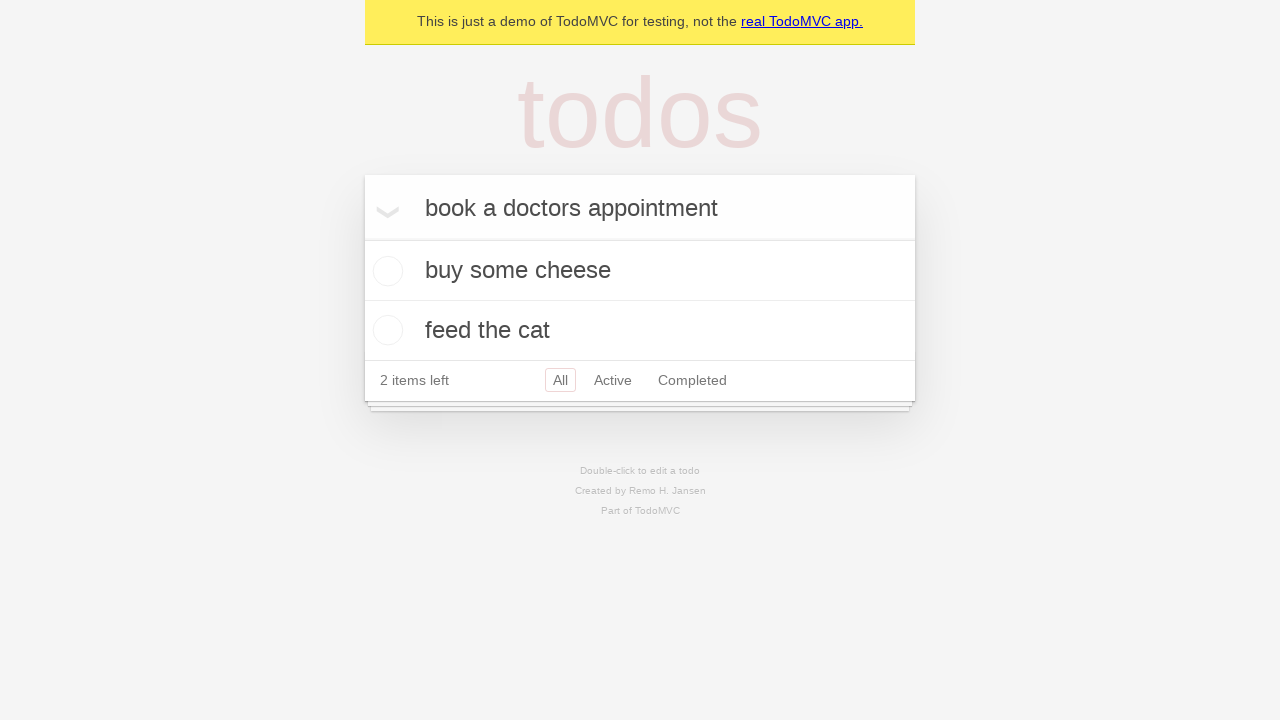

Pressed Enter to create third todo item on internal:attr=[placeholder="What needs to be done?"i]
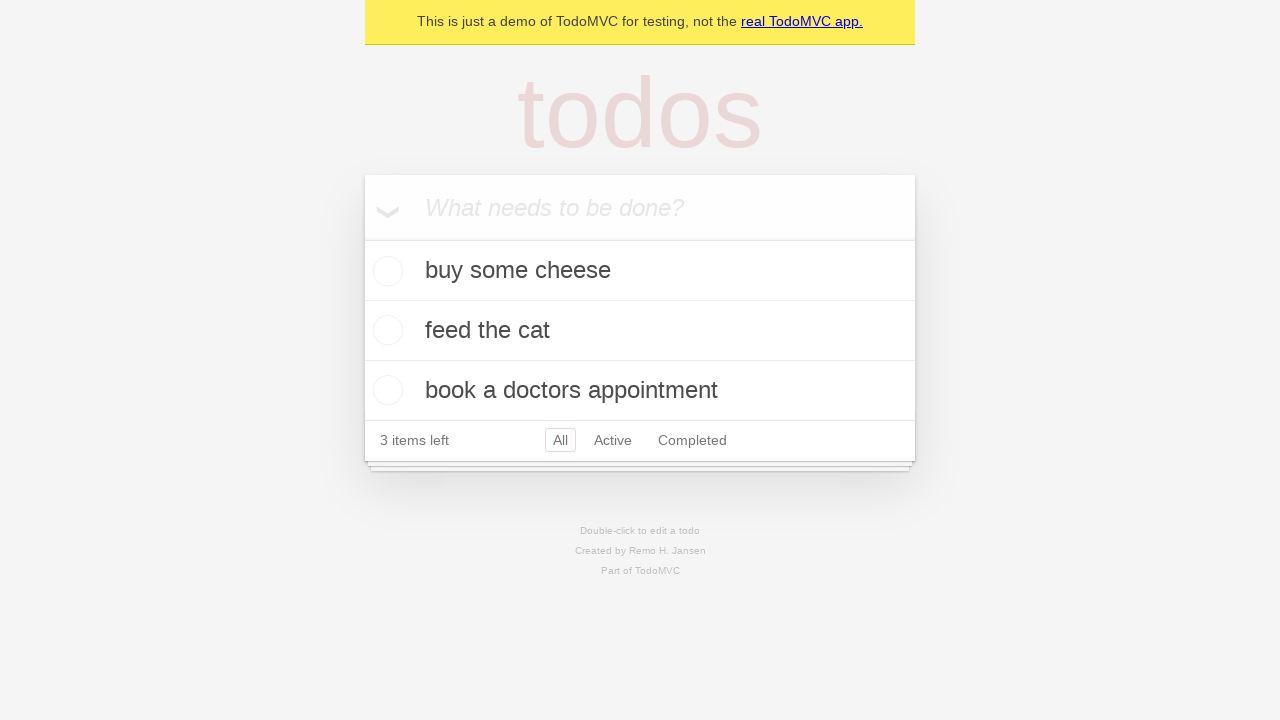

Checked the second todo item to mark it as completed at (385, 330) on internal:testid=[data-testid="todo-item"s] >> nth=1 >> internal:role=checkbox
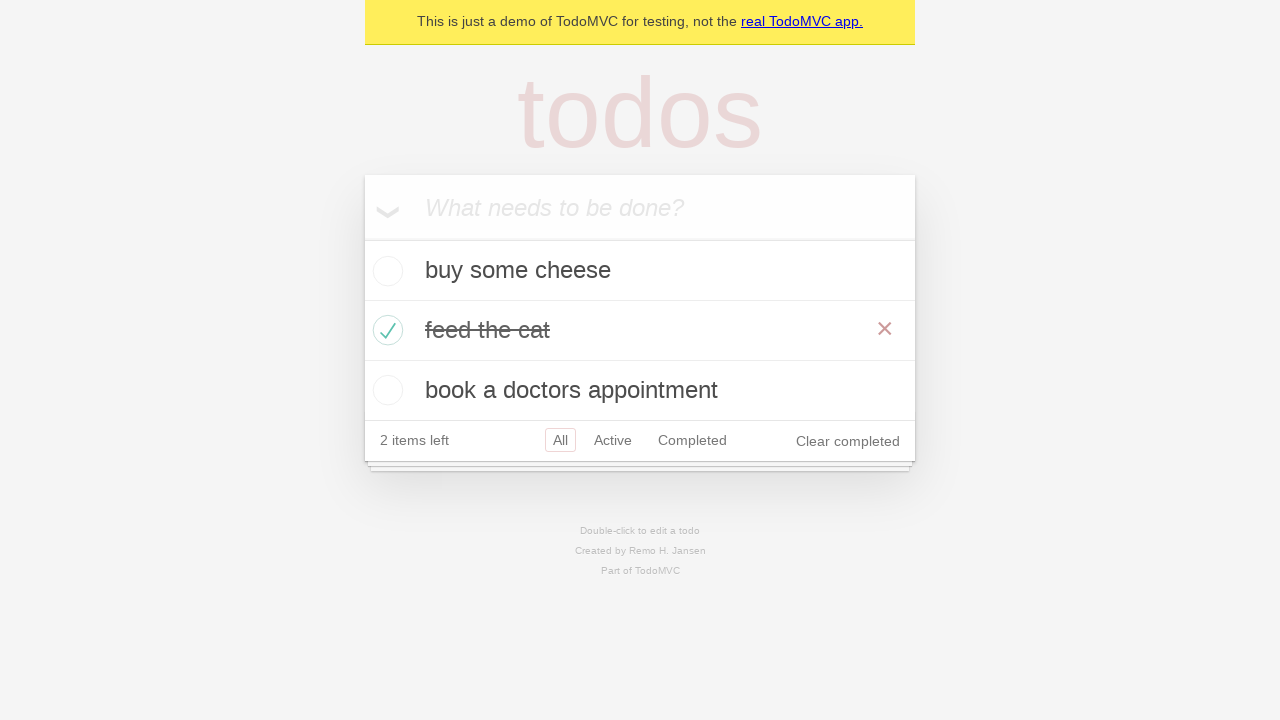

Clicked Active filter to display only active todo items at (613, 440) on internal:role=link[name="Active"i]
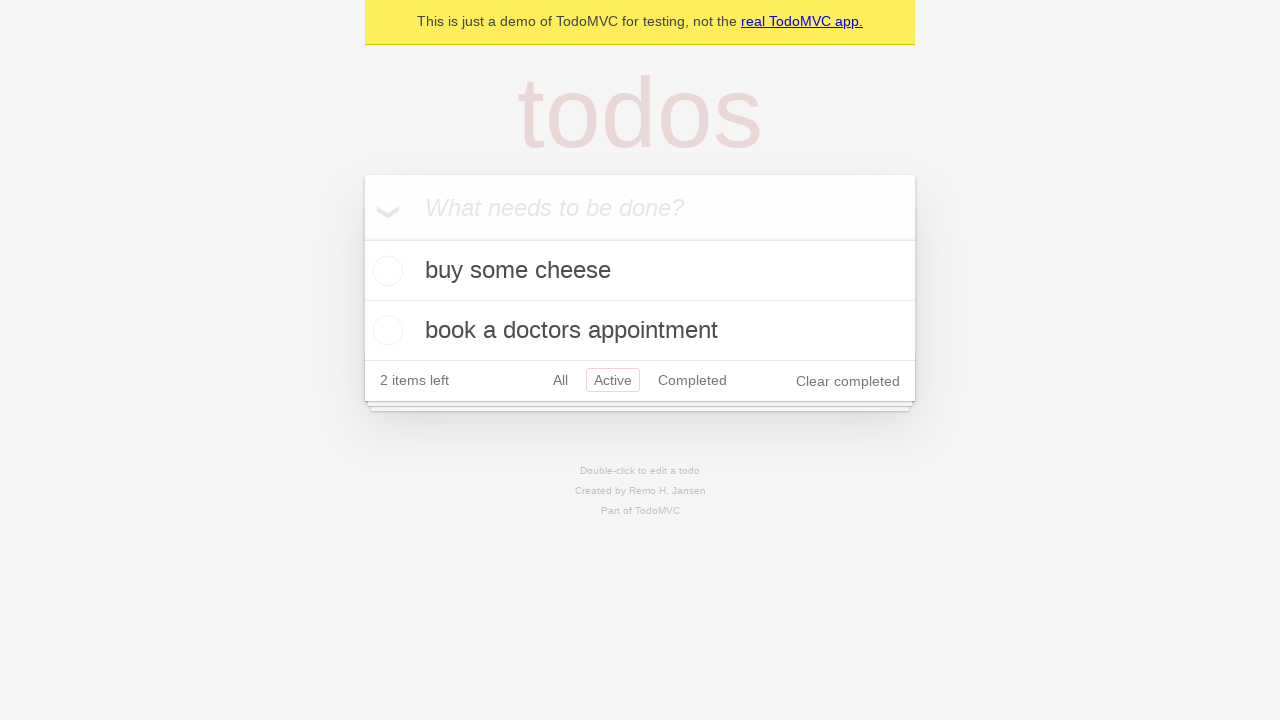

Clicked Completed filter to display only completed todo items at (692, 380) on internal:role=link[name="Completed"i]
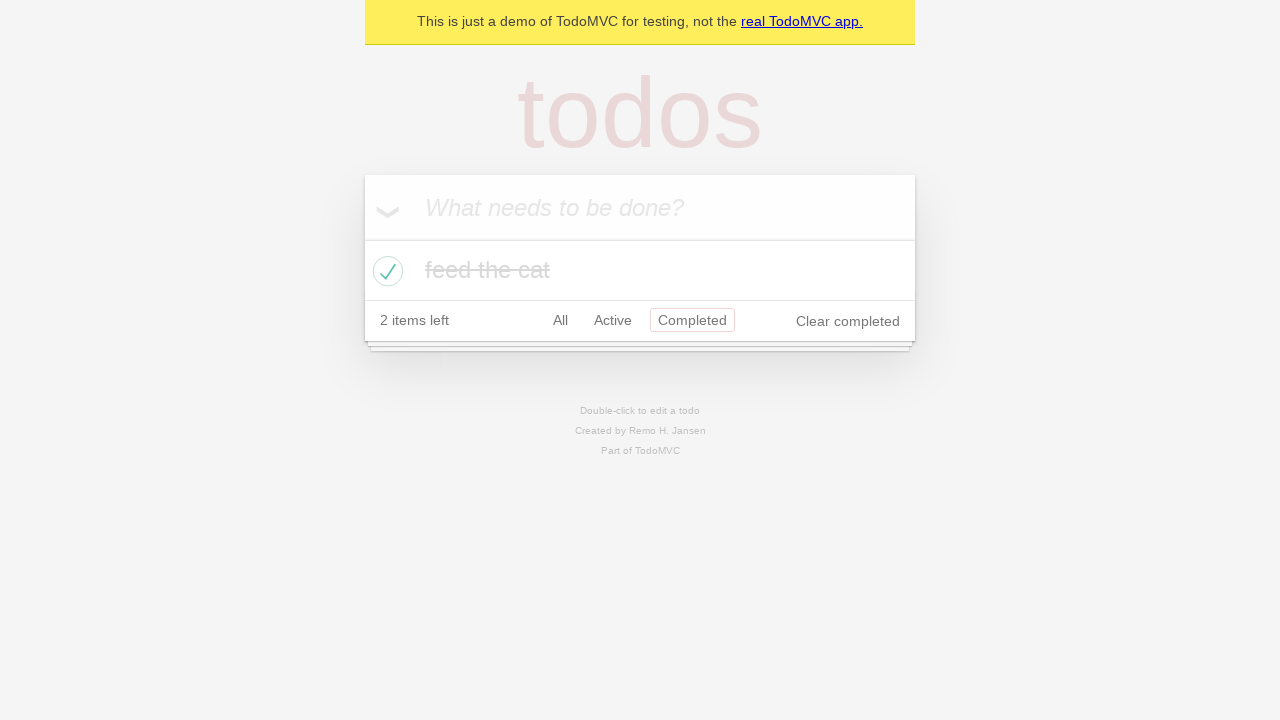

Clicked All filter to display all todo items at (560, 320) on internal:role=link[name="All"i]
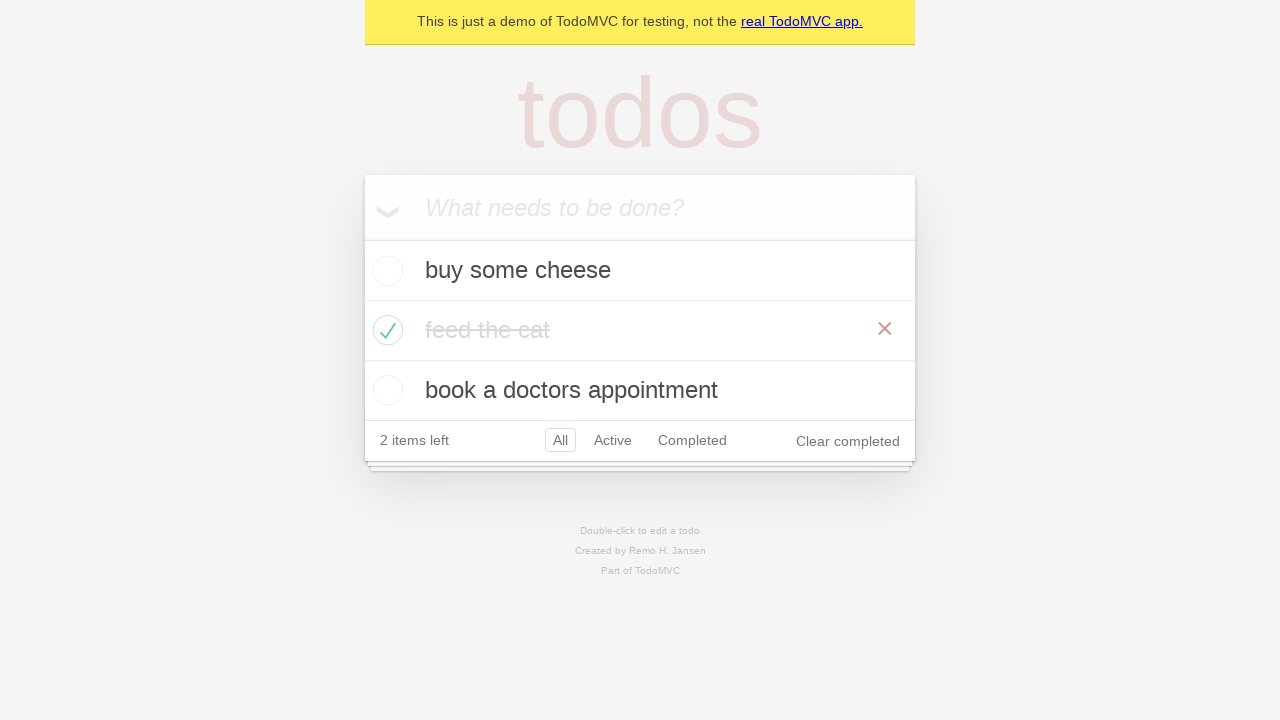

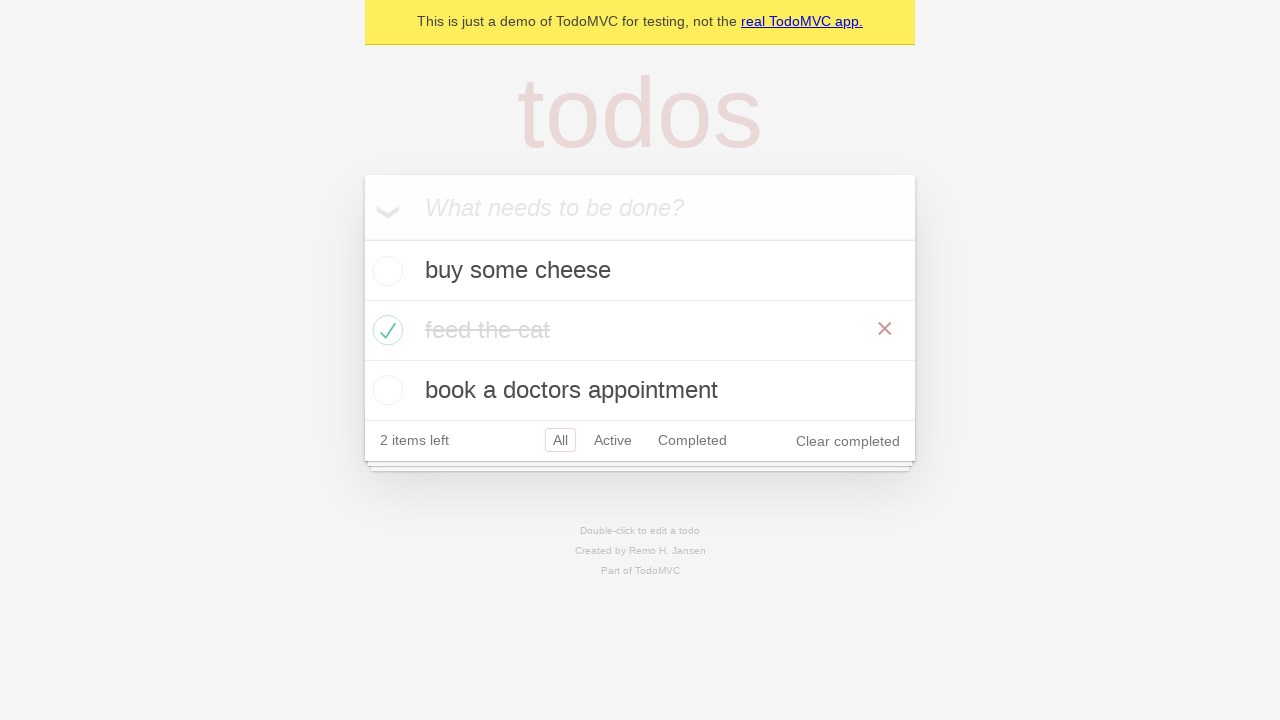